Tests drag and drop functionality on jQueryUI demo page by switching to an iframe and dragging an element to a drop target

Starting URL: https://jqueryui.com/droppable/

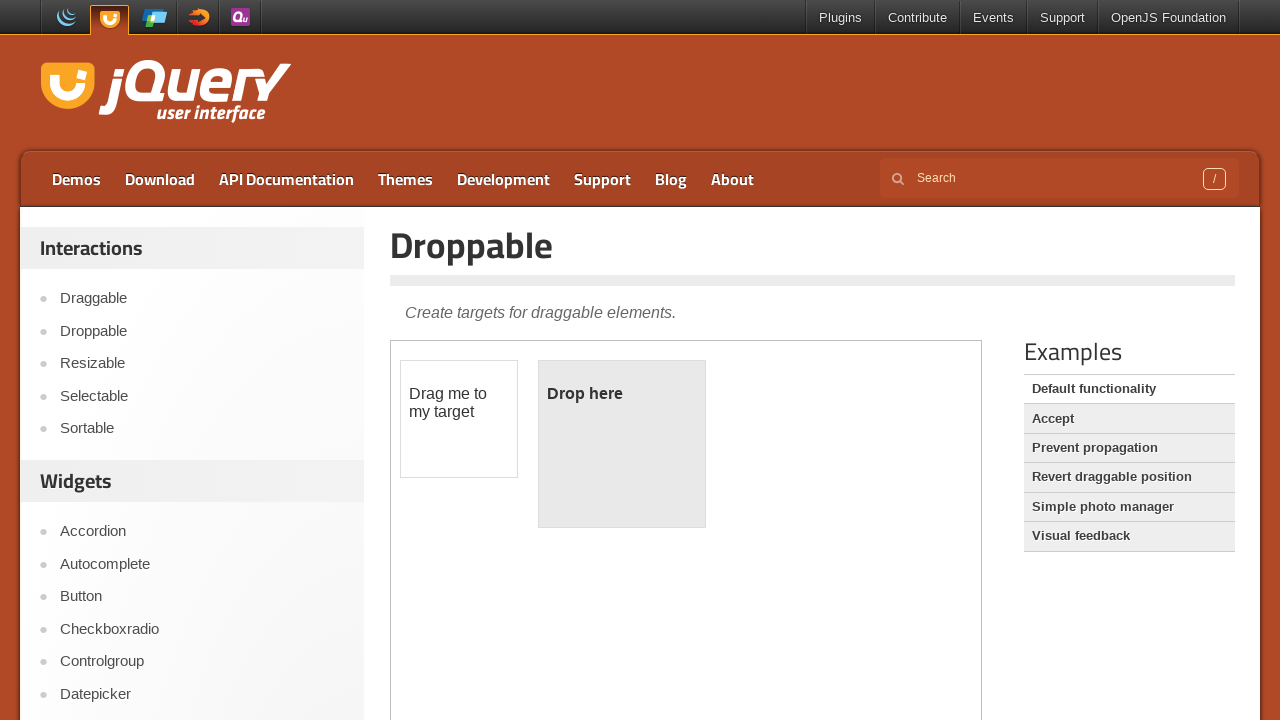

Navigated to jQueryUI droppable demo page
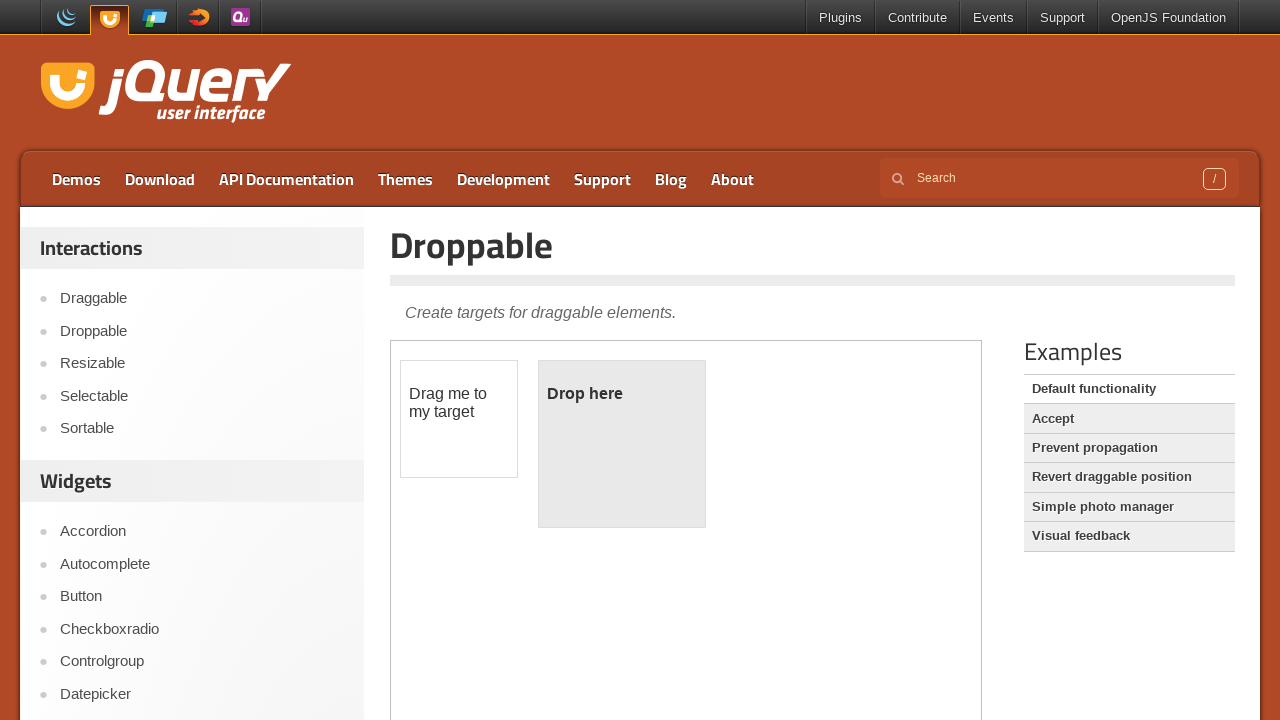

Located and switched to demo iframe
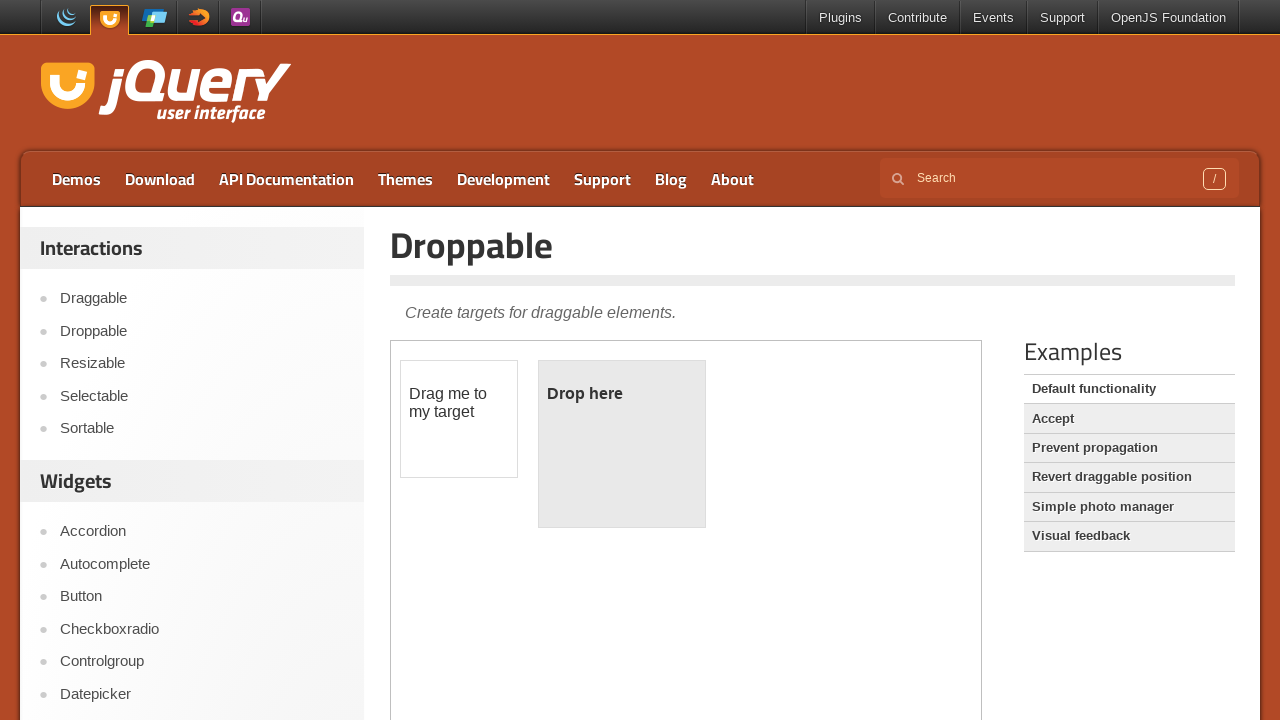

Located draggable source element in iframe
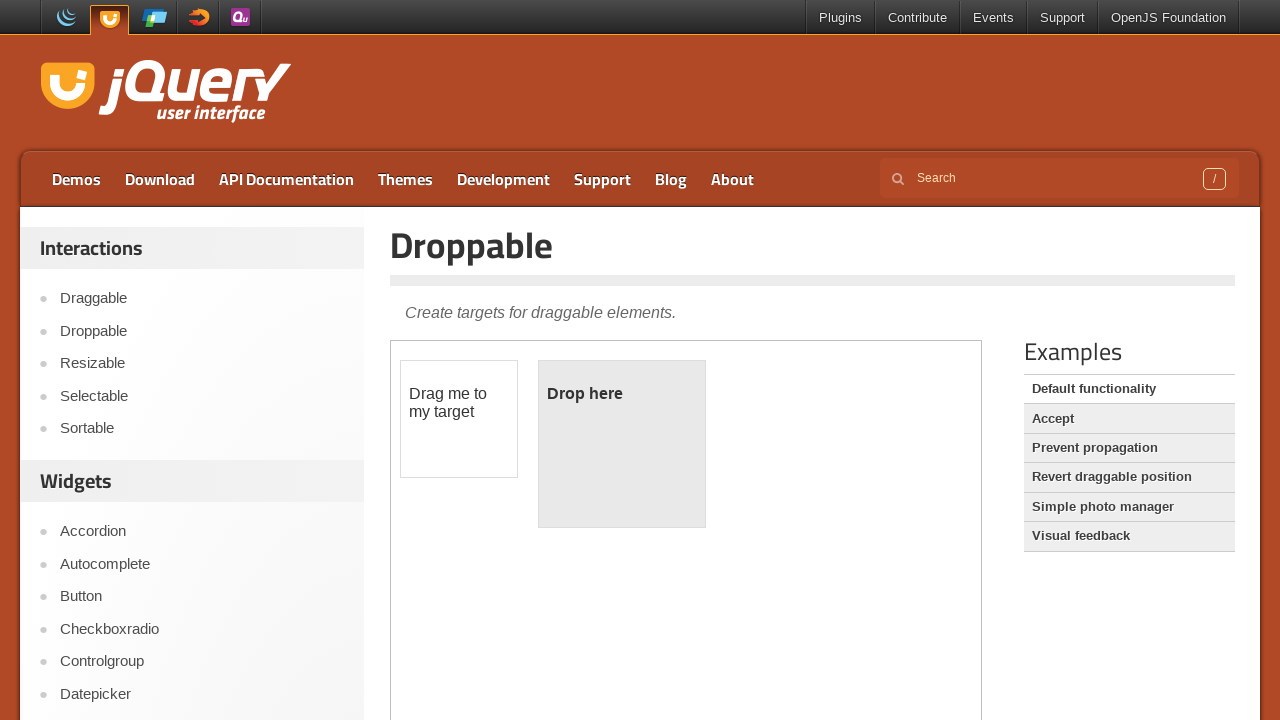

Located droppable target element in iframe
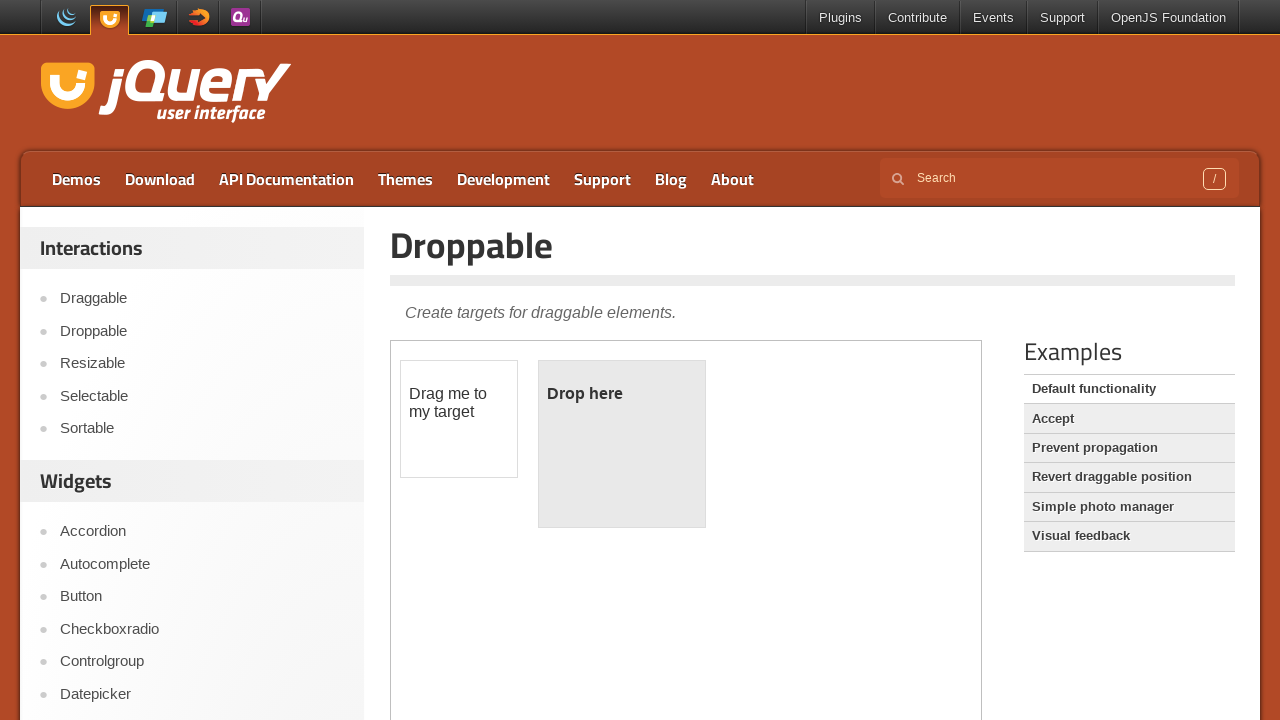

Dragged source element to target drop zone at (622, 444)
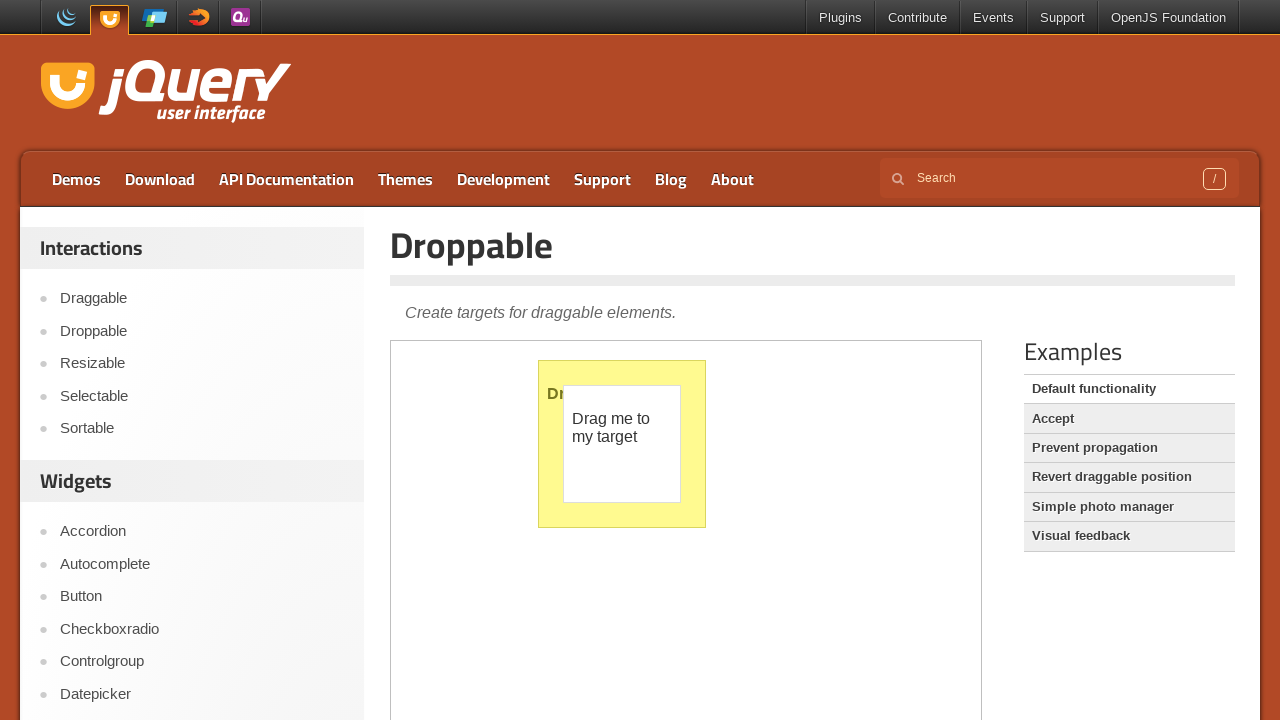

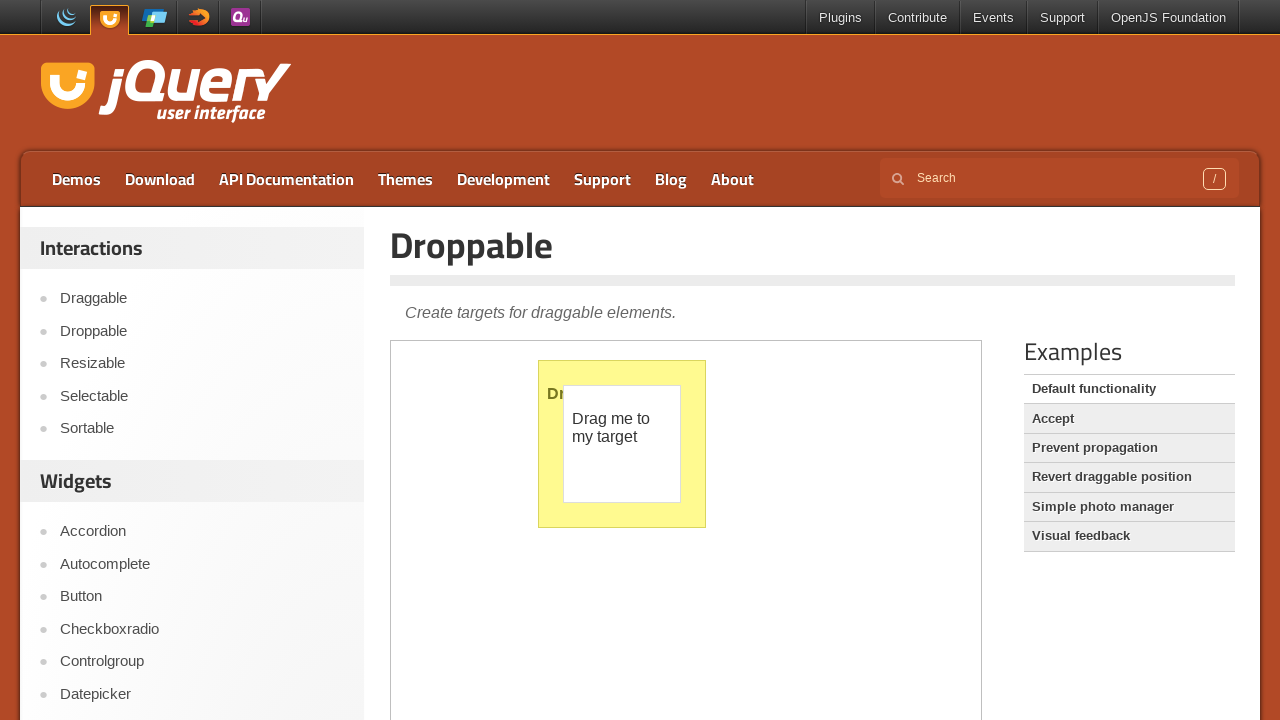